Tests mouse events functionality by performing left clicks on elements, double-clicking on 'src', right-clicking on 'target' to open a context menu, and clicking the 'Open' option

Starting URL: https://training-support.net/webelements/mouse-events

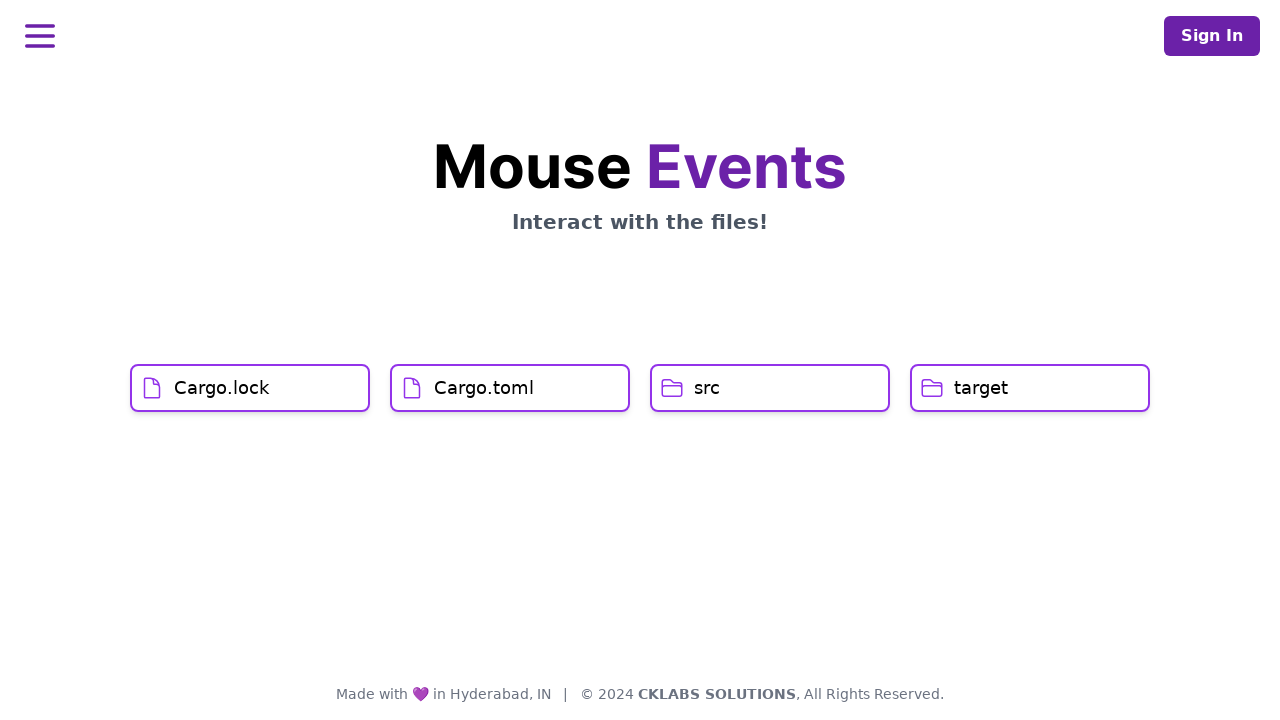

Left-clicked on Cargo.lock element at (222, 388) on xpath=//h1[text() = 'Cargo.lock']
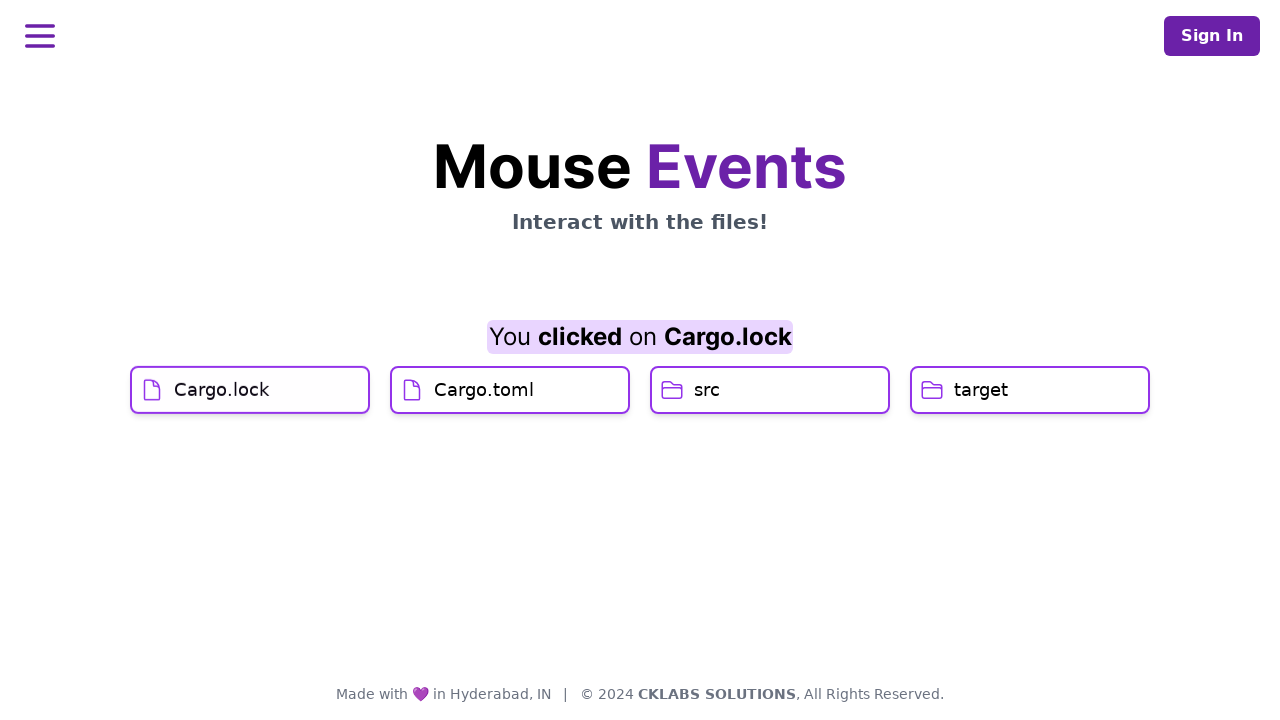

Waited 2 seconds
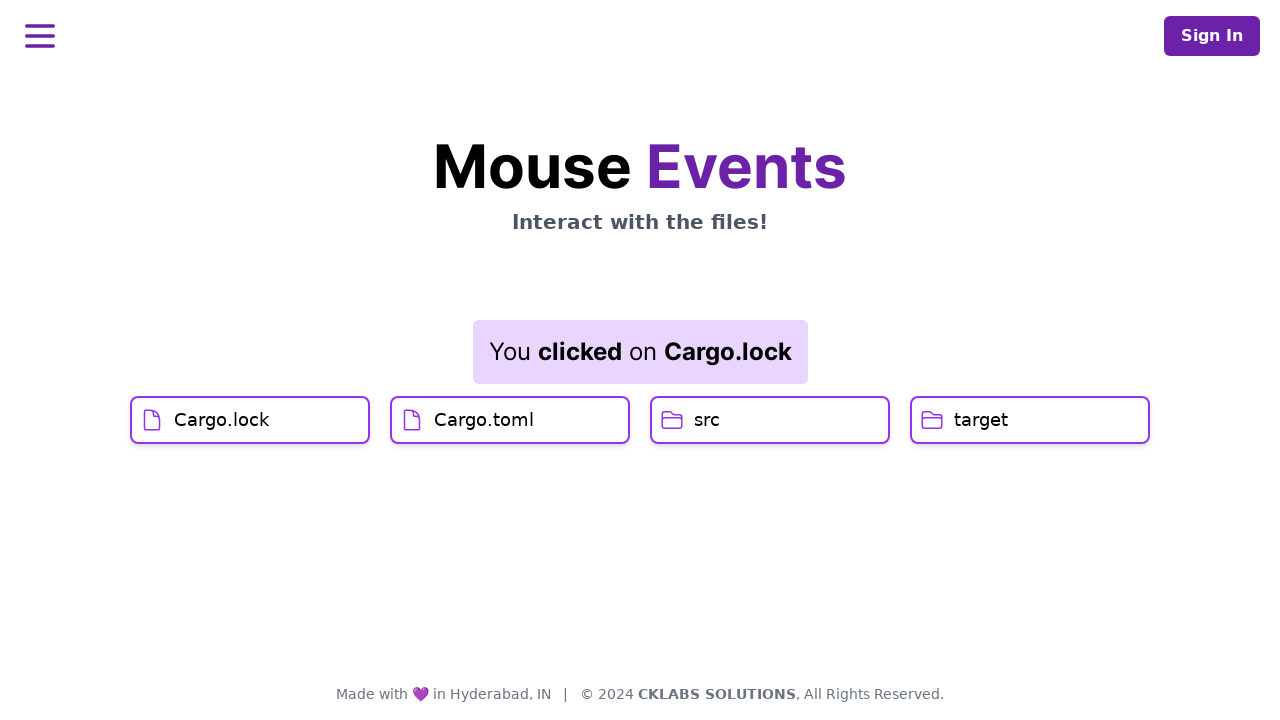

Left-clicked on Cargo.toml element at (484, 420) on xpath=//h1[text() = 'Cargo.toml']
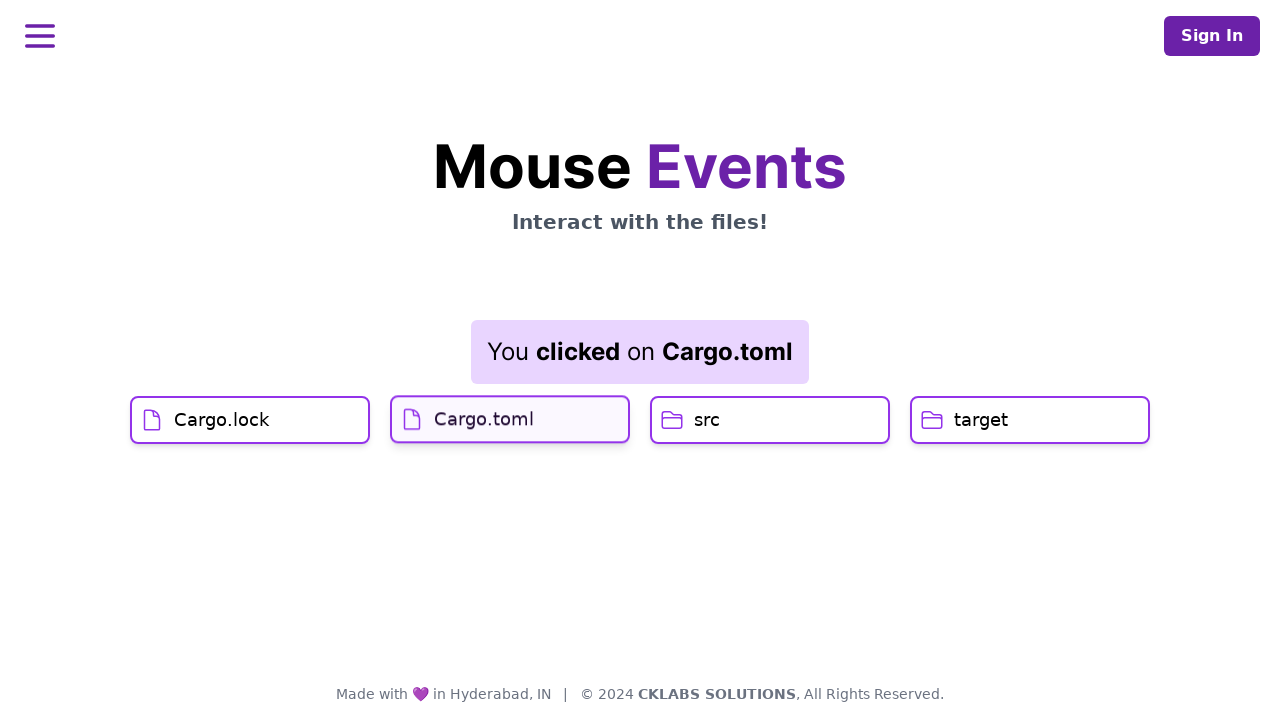

Waited 2 seconds for result to update
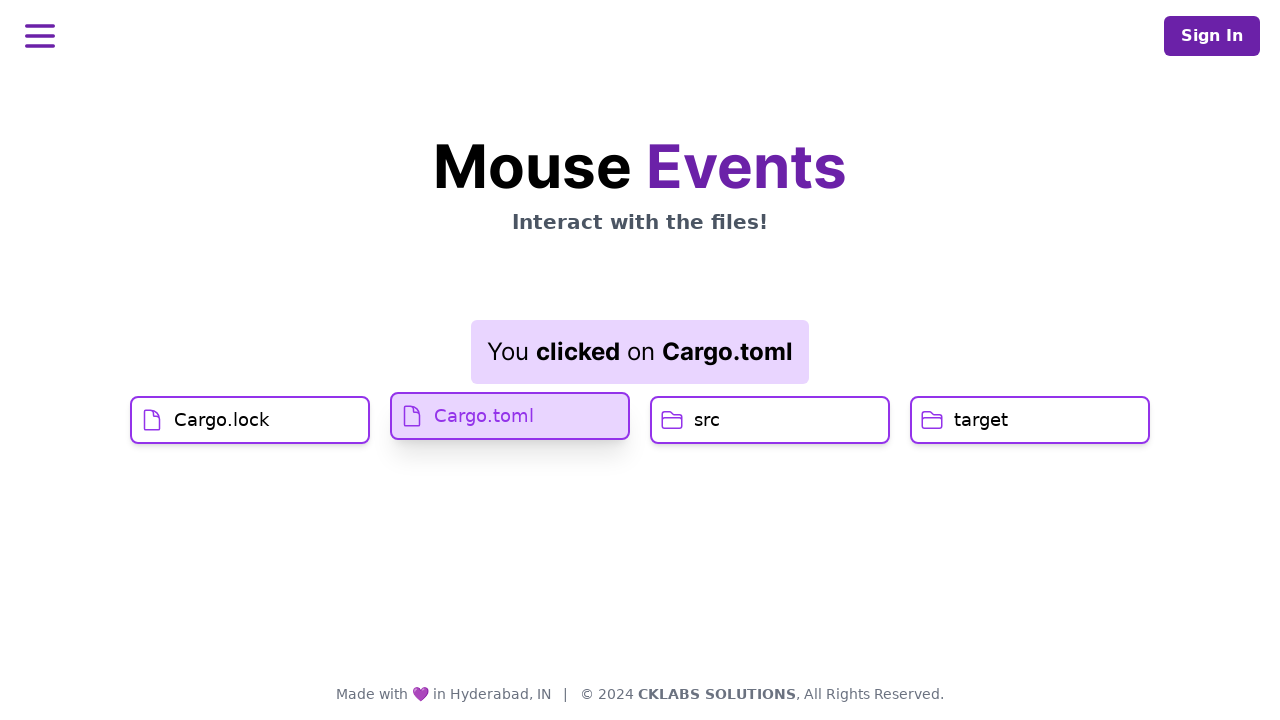

Double-clicked on src element at (707, 420) on xpath=//h1[text() = 'src']
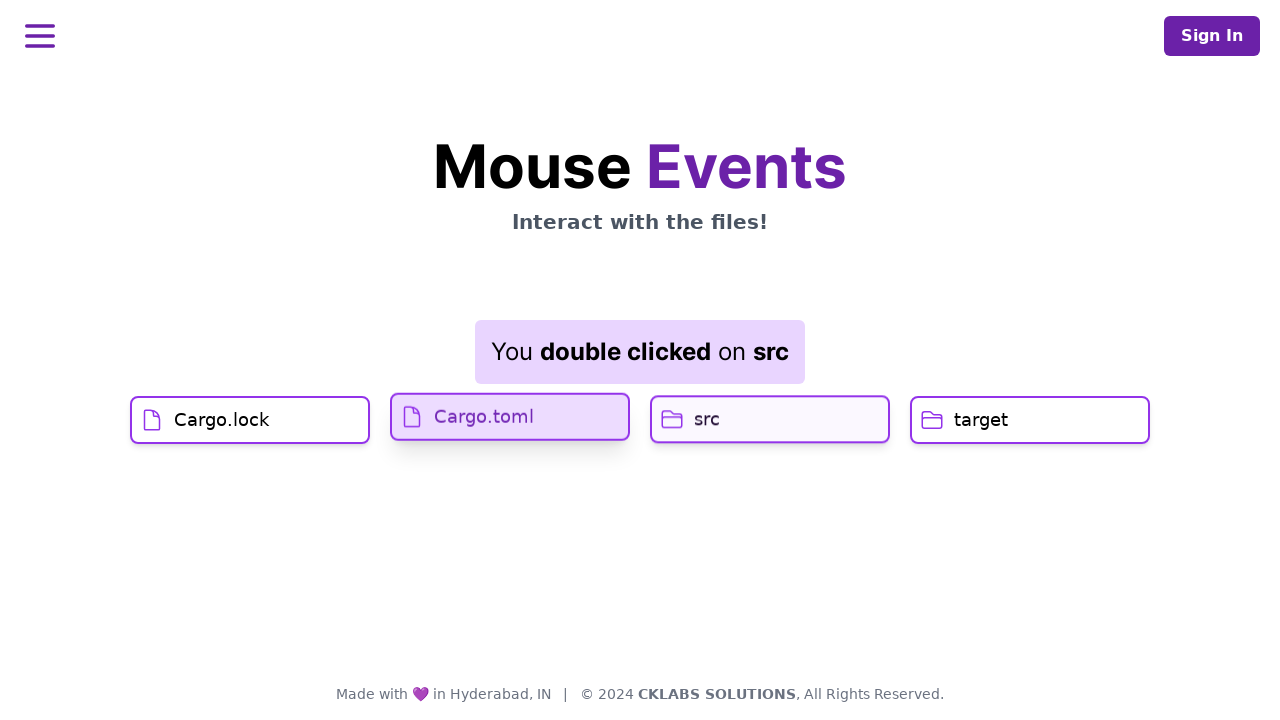

Waited 2 seconds
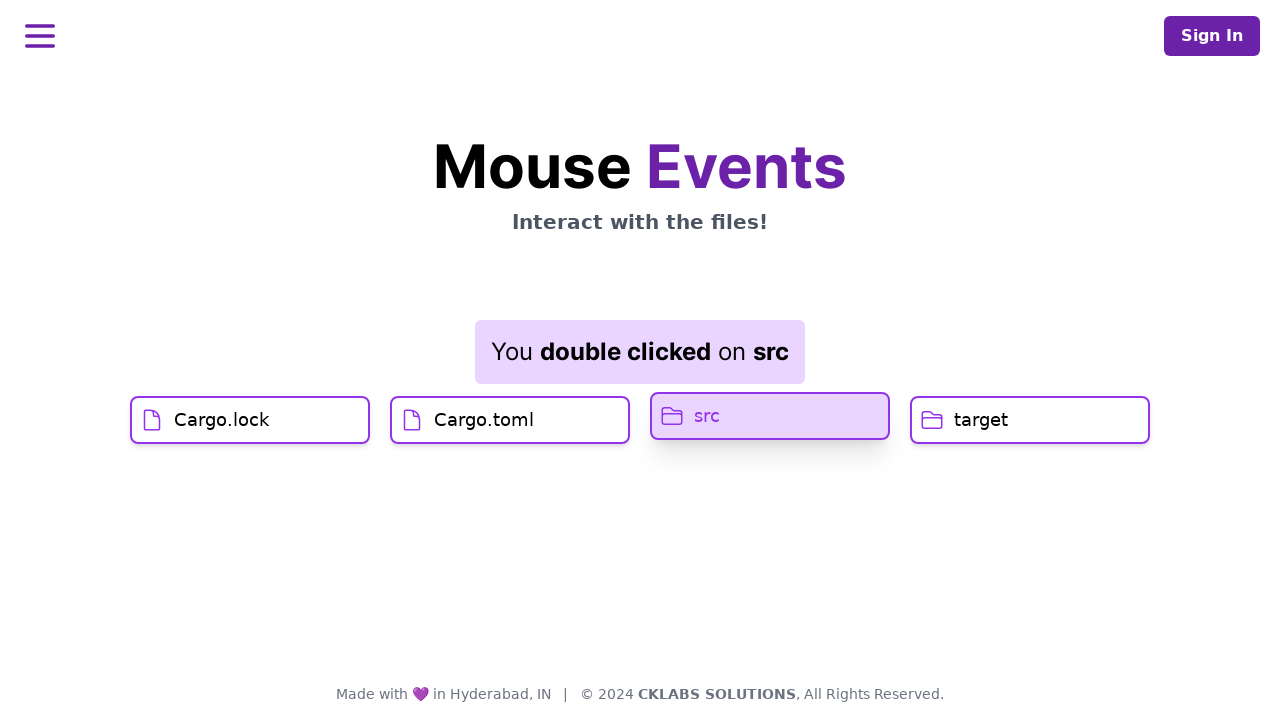

Right-clicked on target element to open context menu at (981, 420) on //h1[text() = 'target']
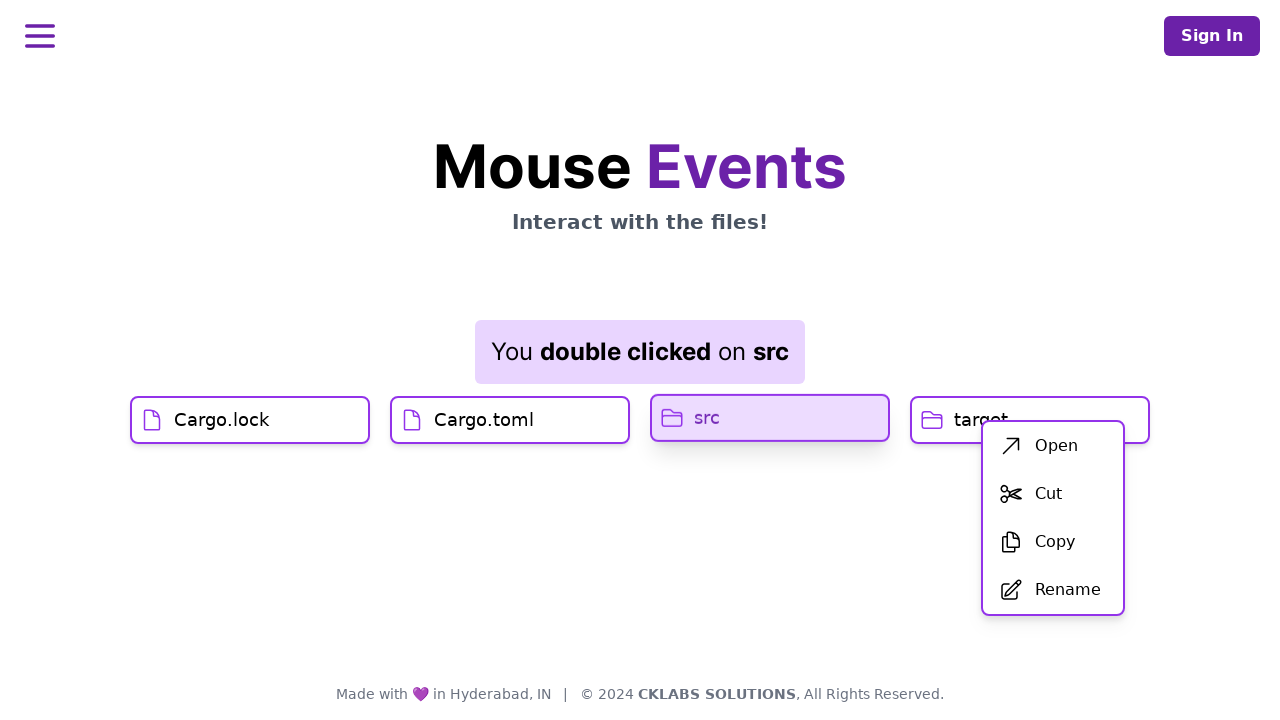

Waited 2 seconds for context menu to appear
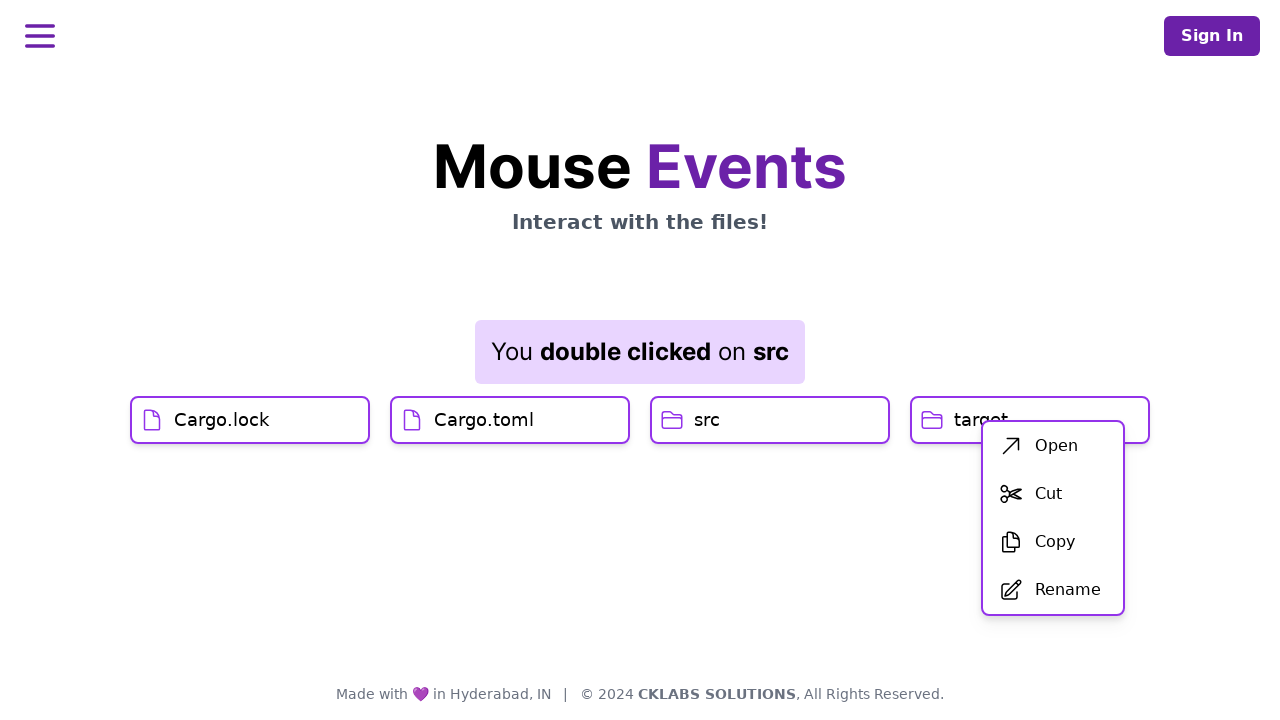

Clicked Open option from context menu at (1056, 446) on xpath=//span[text() = 'Open']
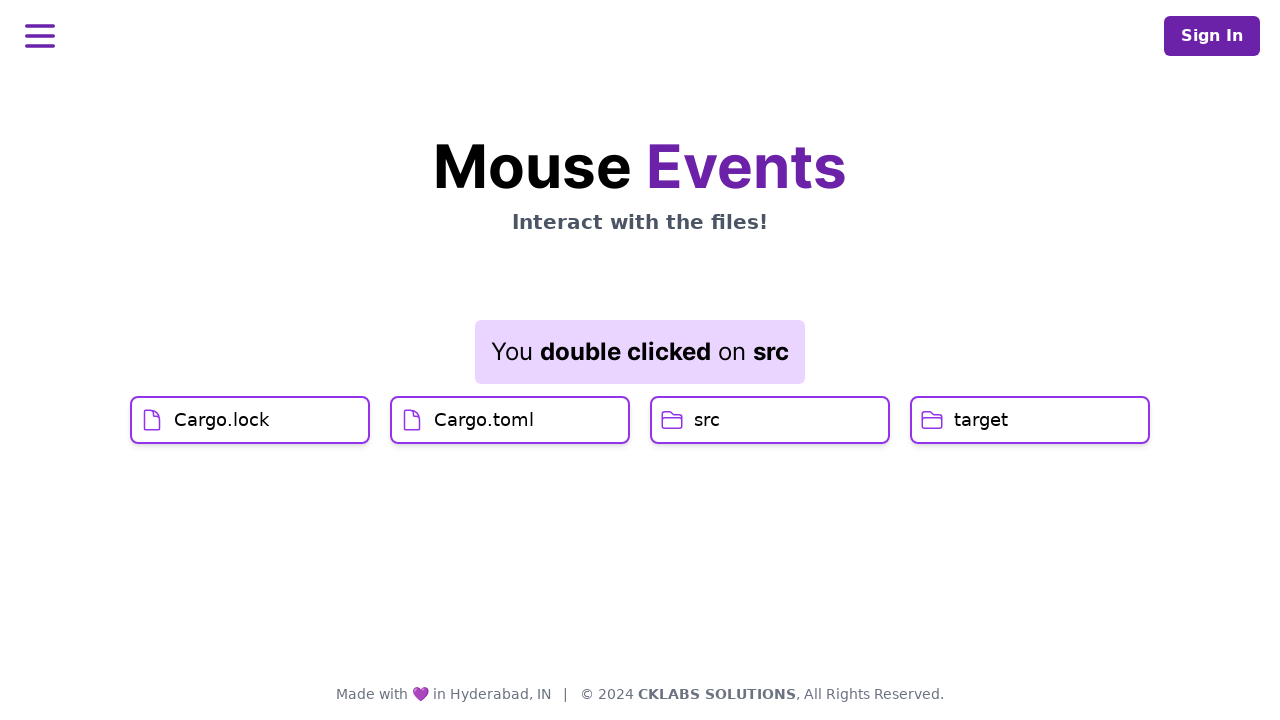

Result element loaded and visible
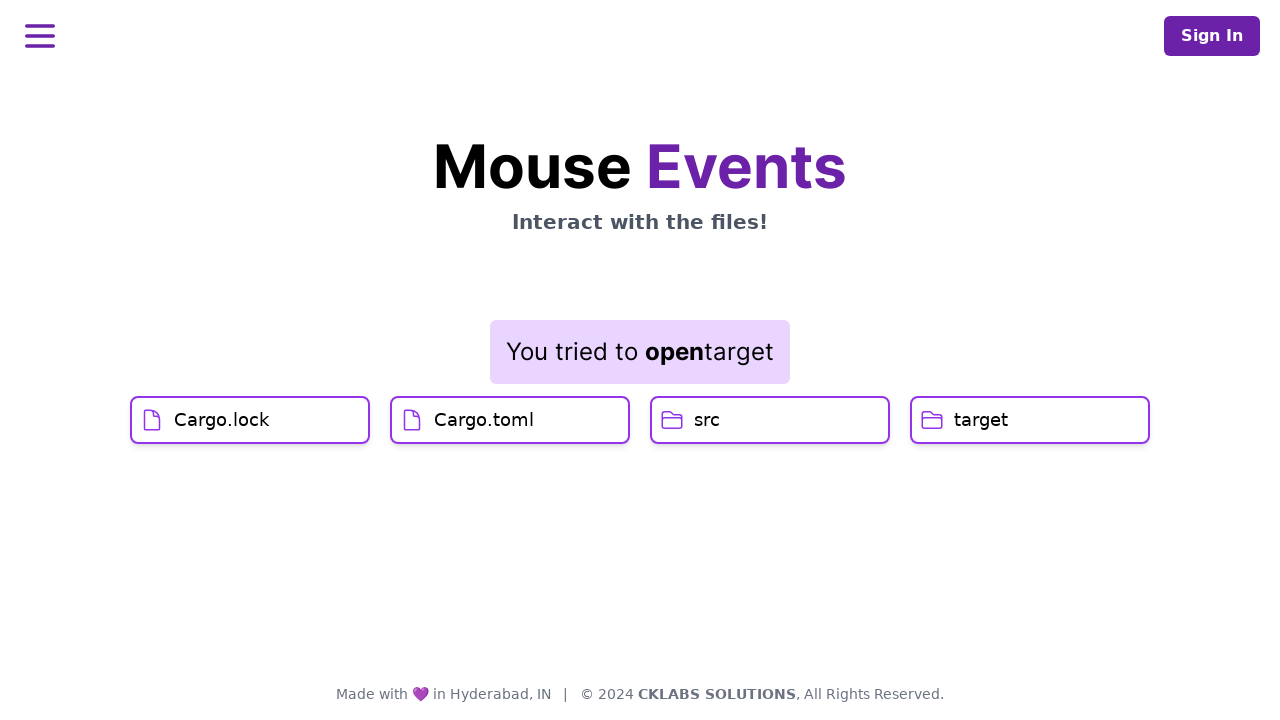

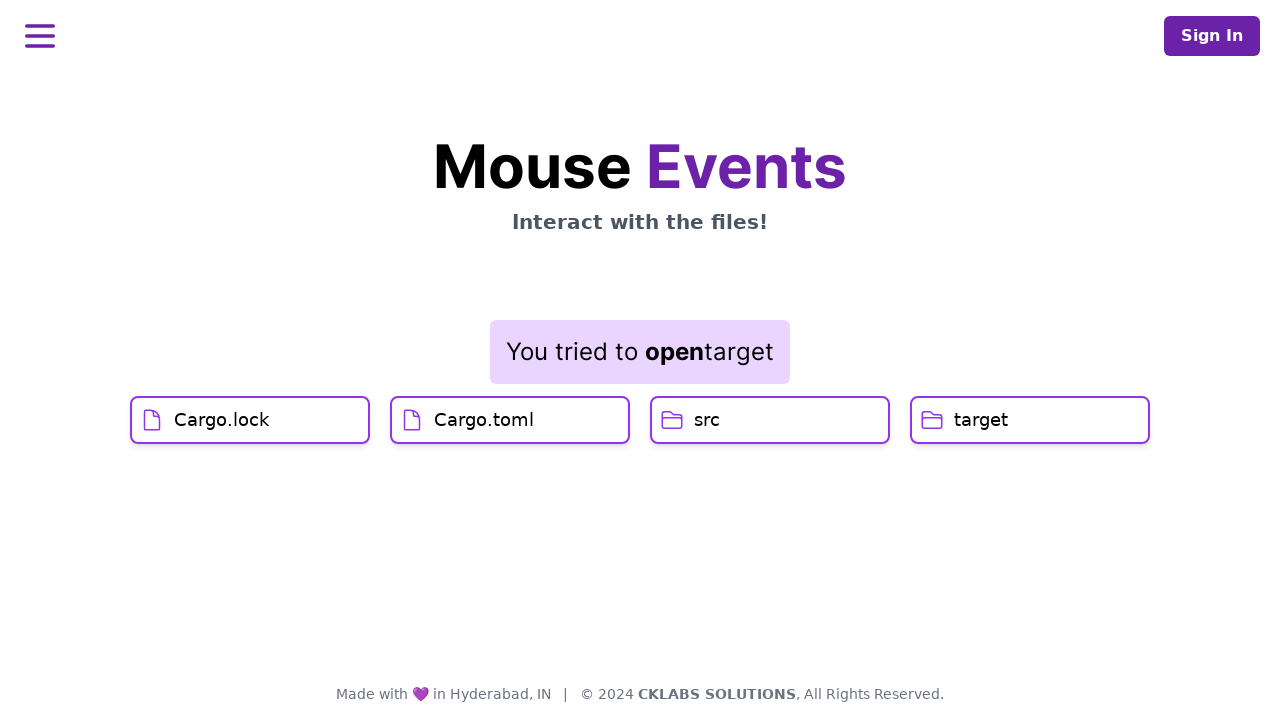